Tests a Todo page by adding a todo item, verifying it was added, editing the todo content via a dialog, verifying the edit, then deleting the todo and verifying deletion.

Starting URL: https://material.playwrightvn.com/

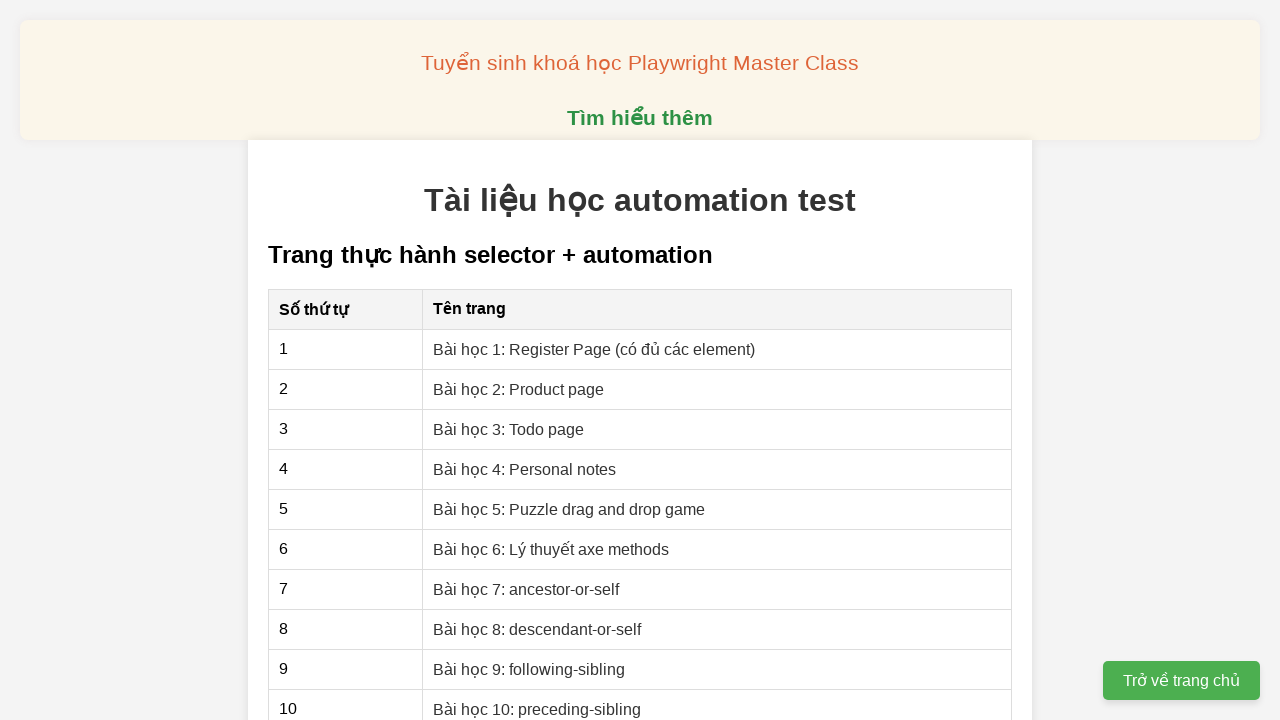

Clicked on 'Todo page' link at (509, 429) on xpath=//a[contains(text(),'Todo page')]
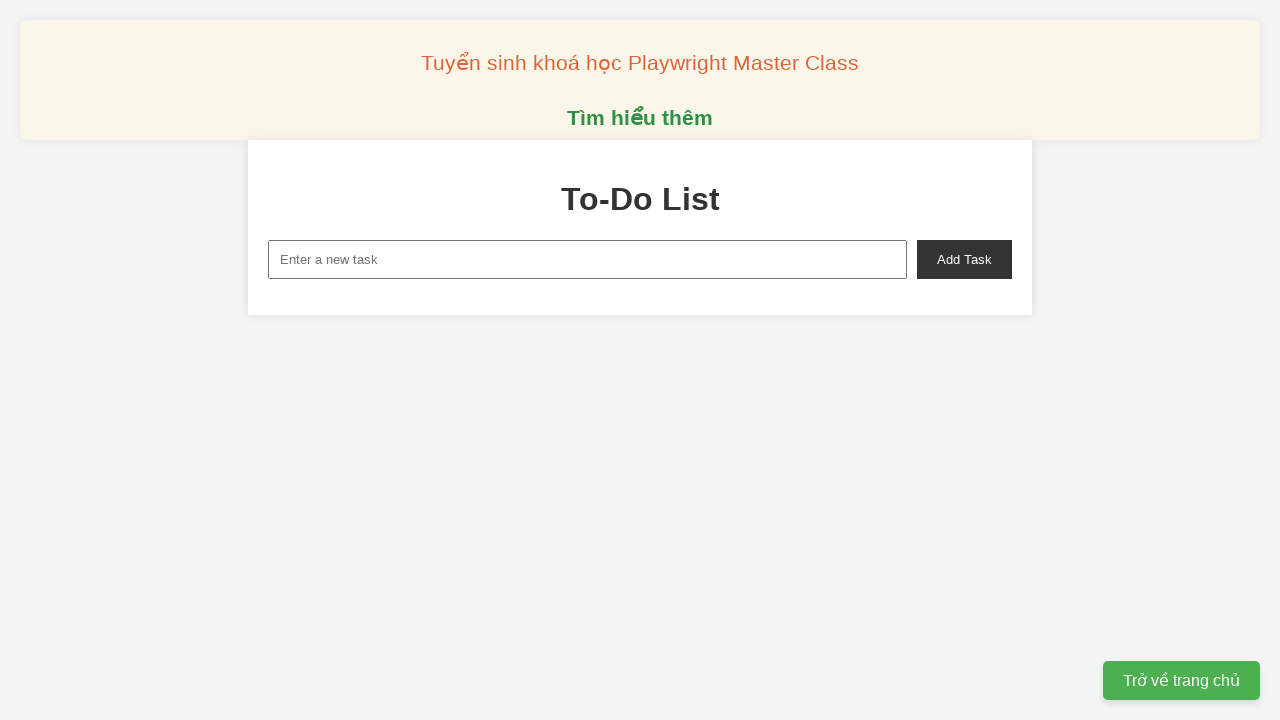

Filled todo input field with new task on xpath=//input[@id='new-task']
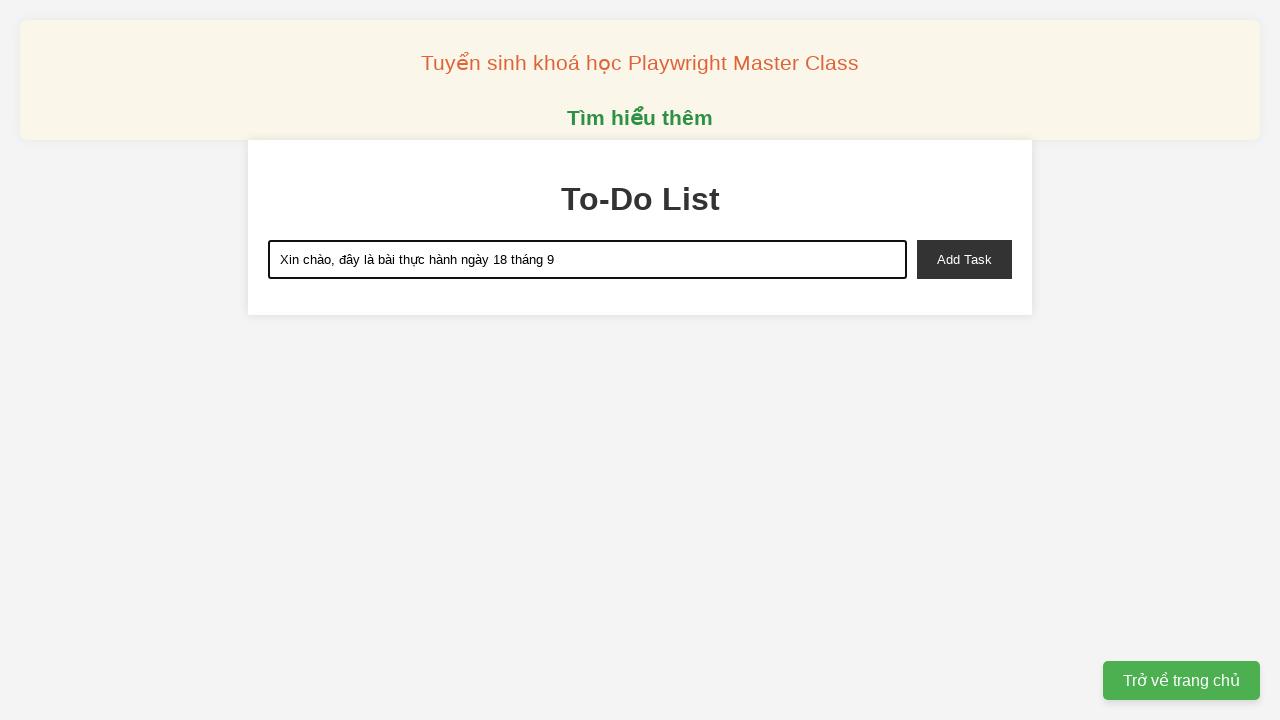

Clicked add task button at (964, 259) on xpath=//button[@id='add-task']
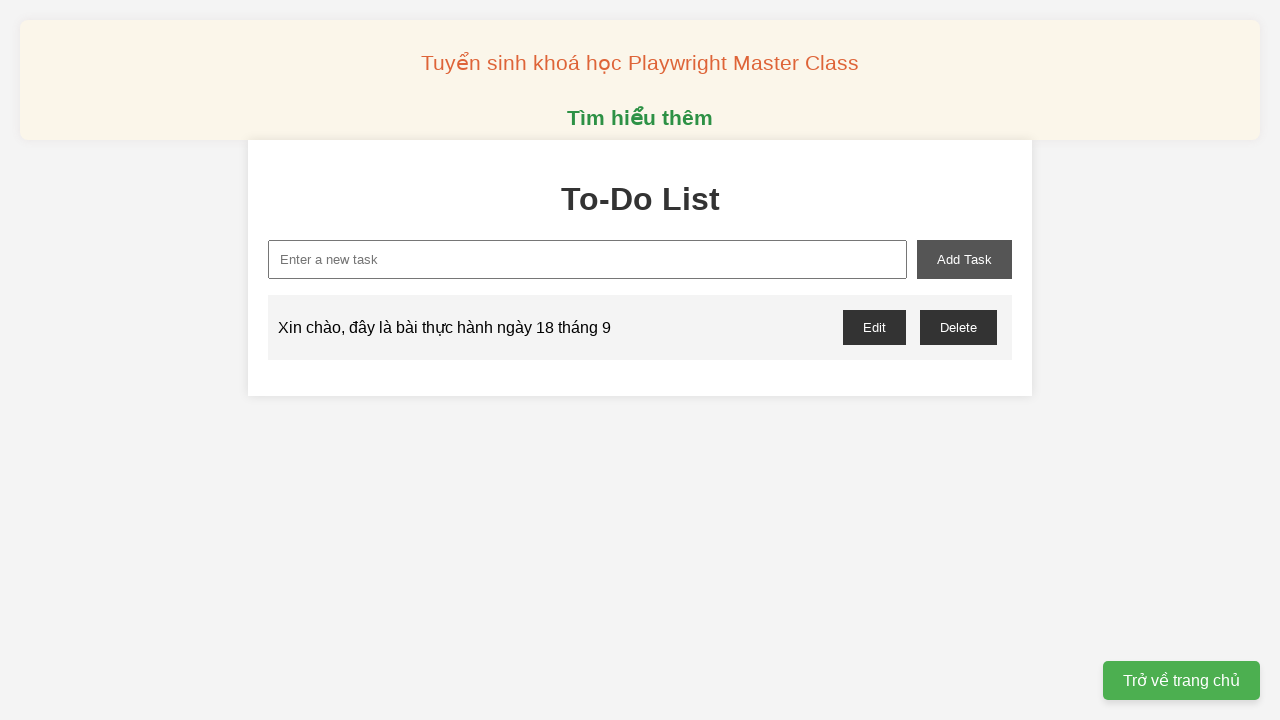

Verified that exactly 1 todo item was added
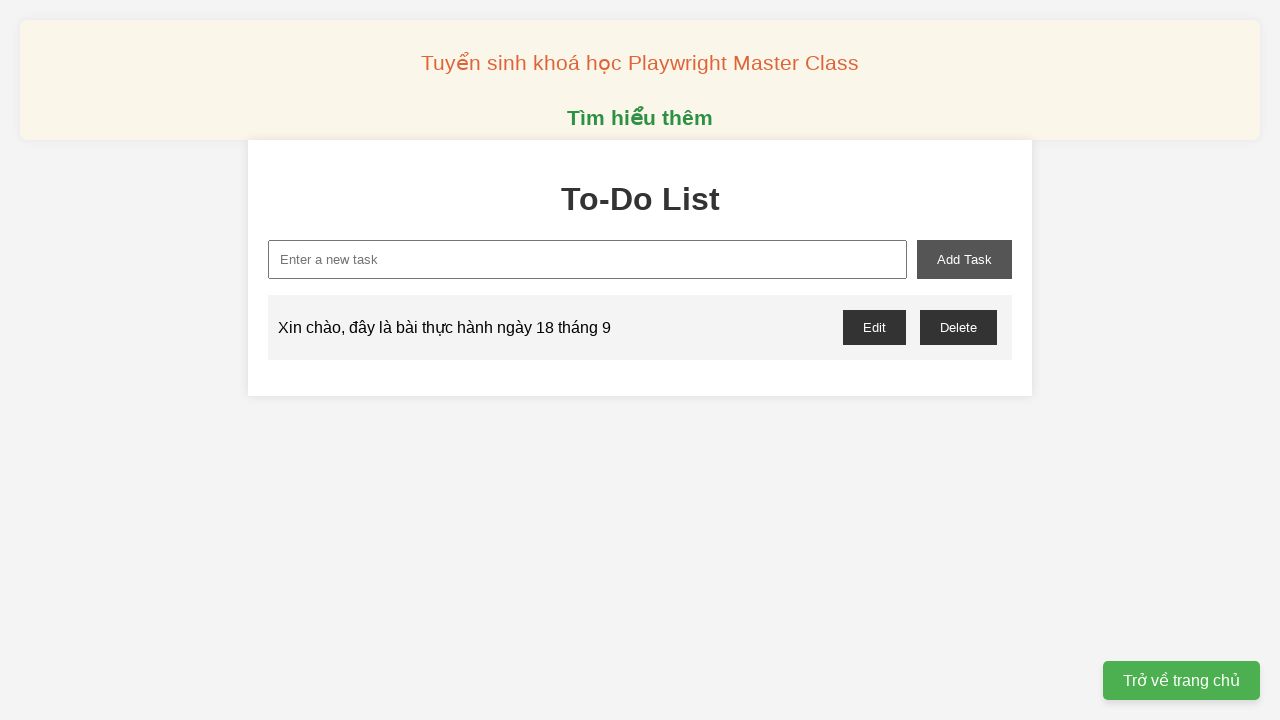

Set up dialog handler for edit prompt
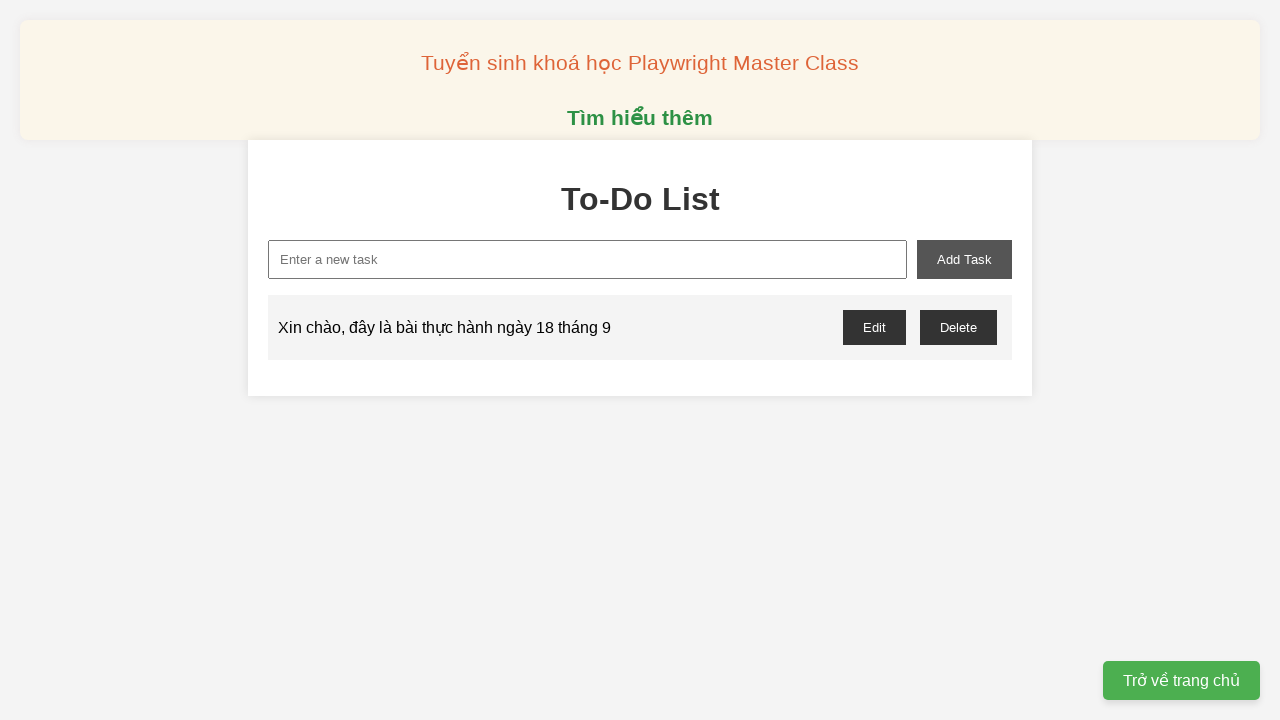

Clicked edit button to open edit dialog at (874, 327) on xpath=//button[contains(text(),'Edit')]
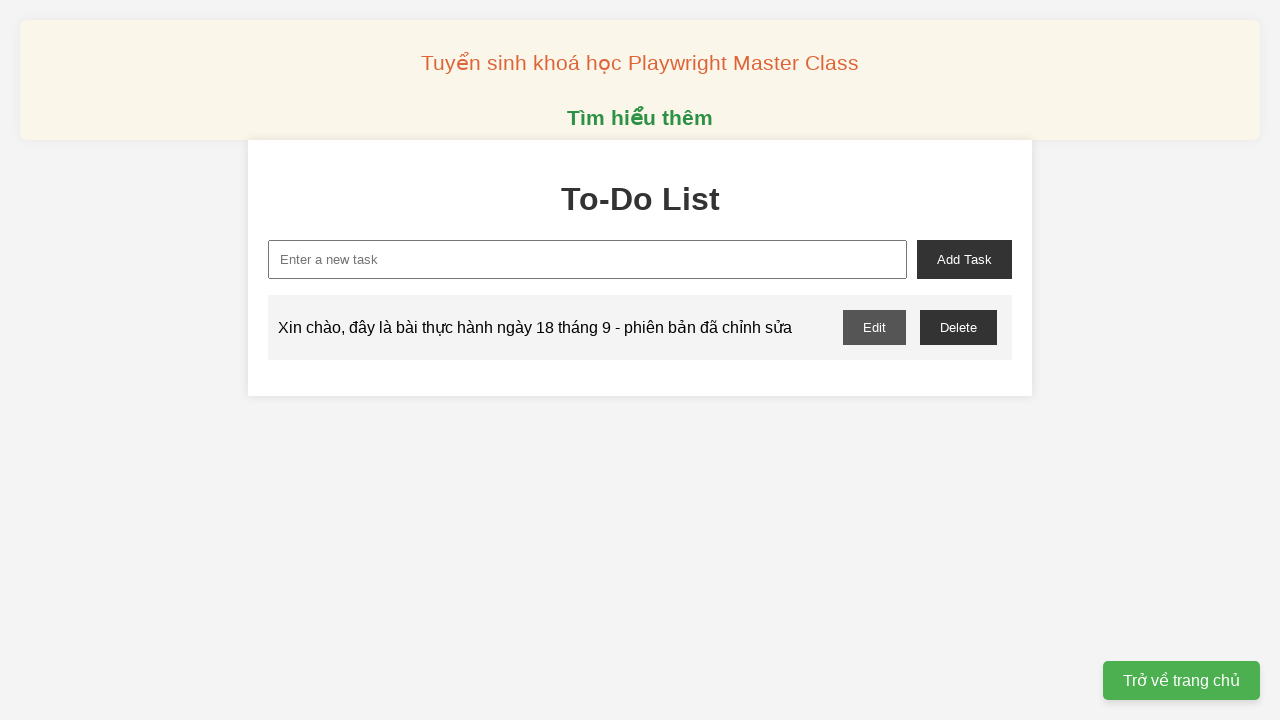

Verified todo item was successfully edited with new content
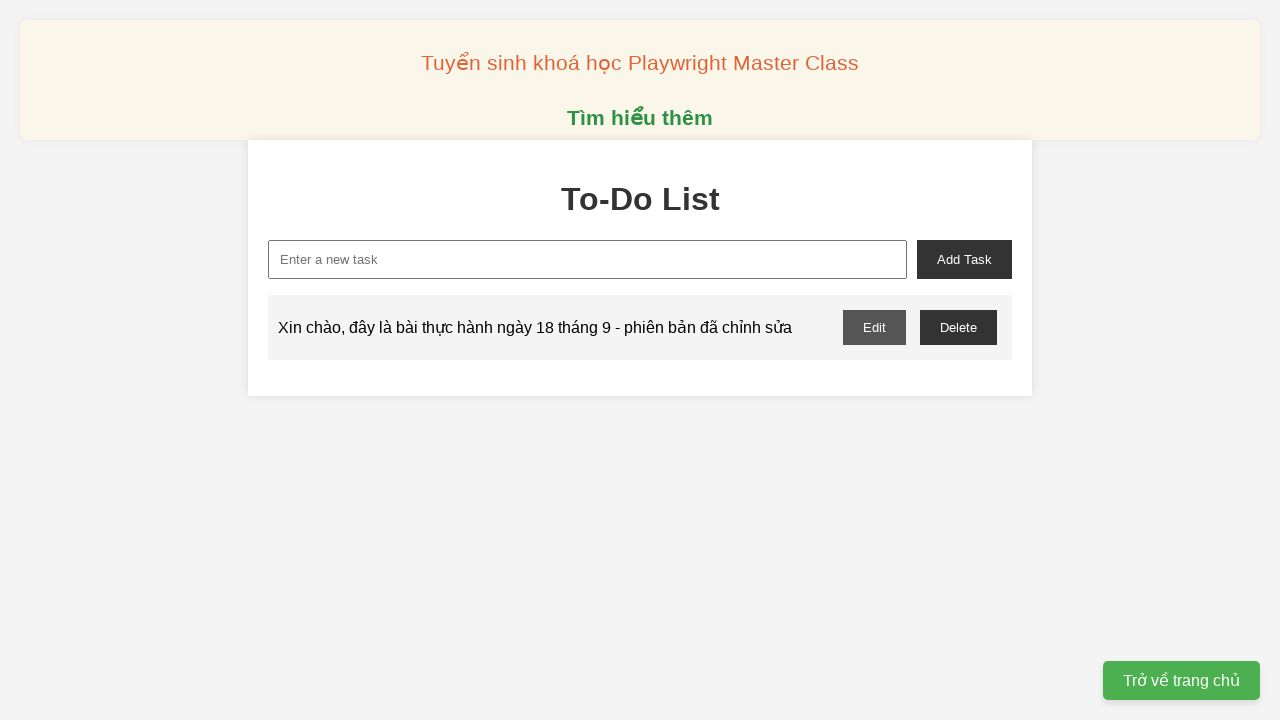

Clicked delete button to remove todo item at (958, 327) on xpath=//button[contains(text(),'Delete')]
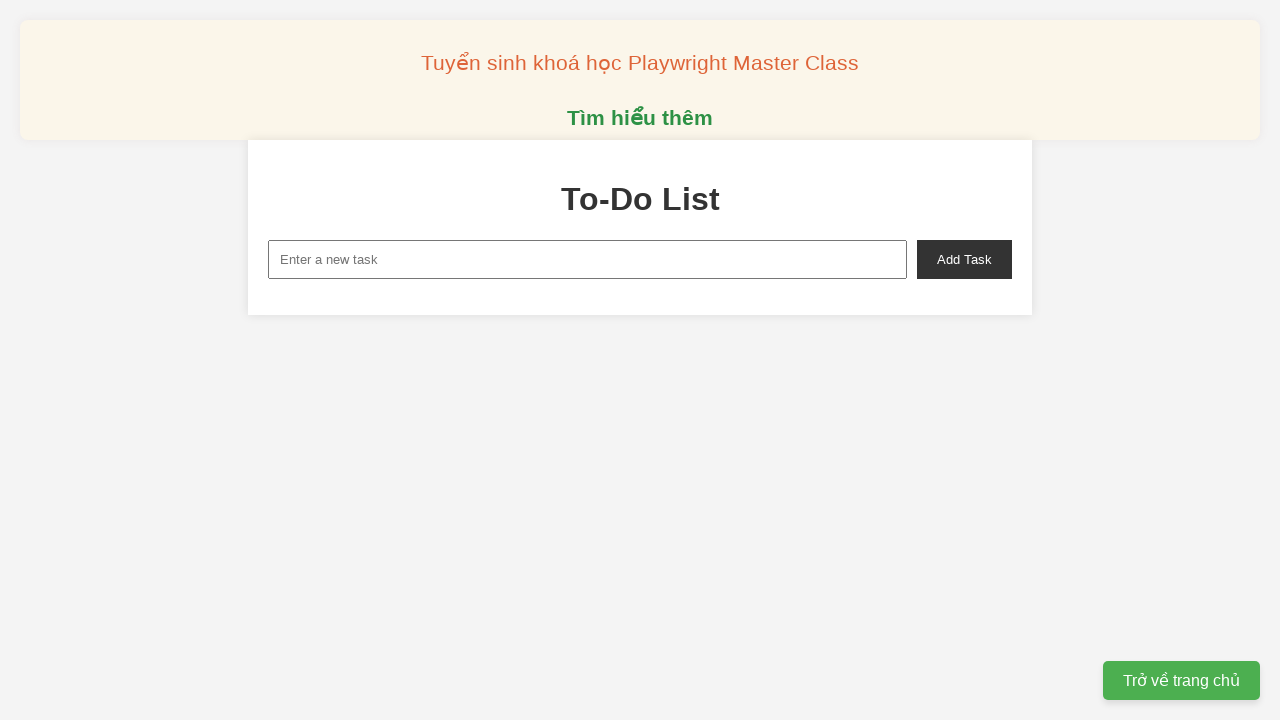

Verified that todo item was successfully deleted
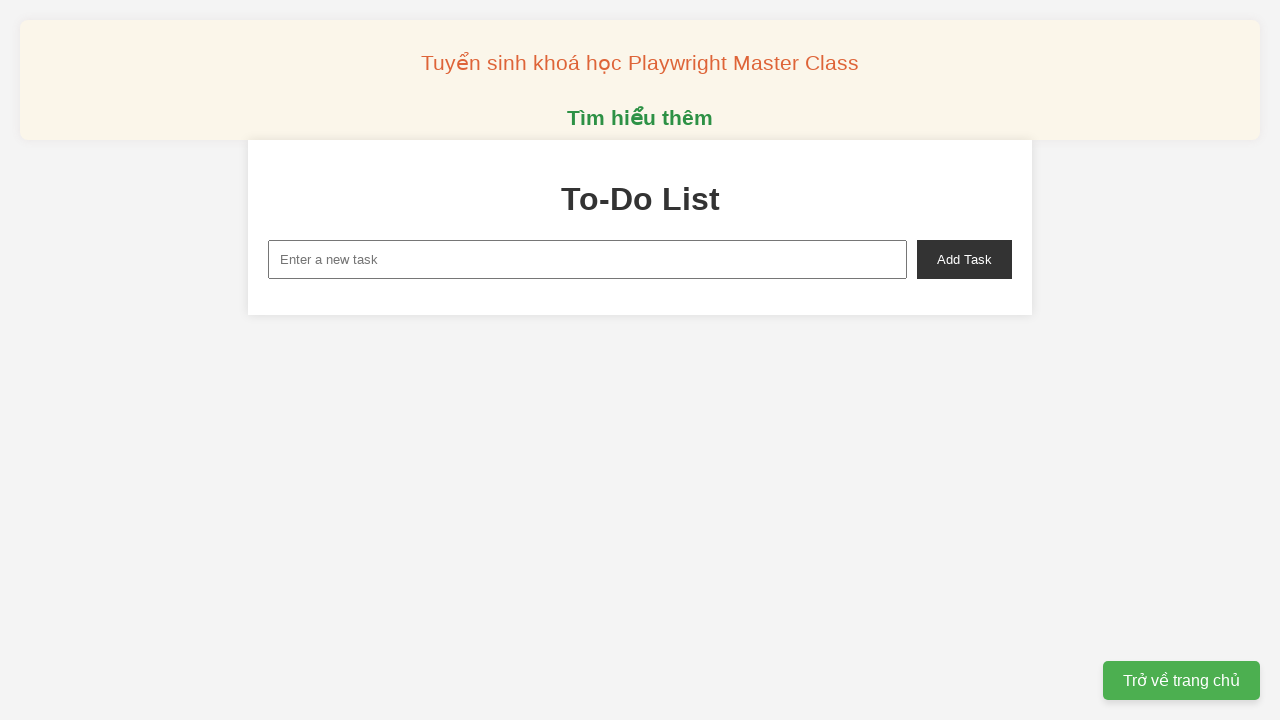

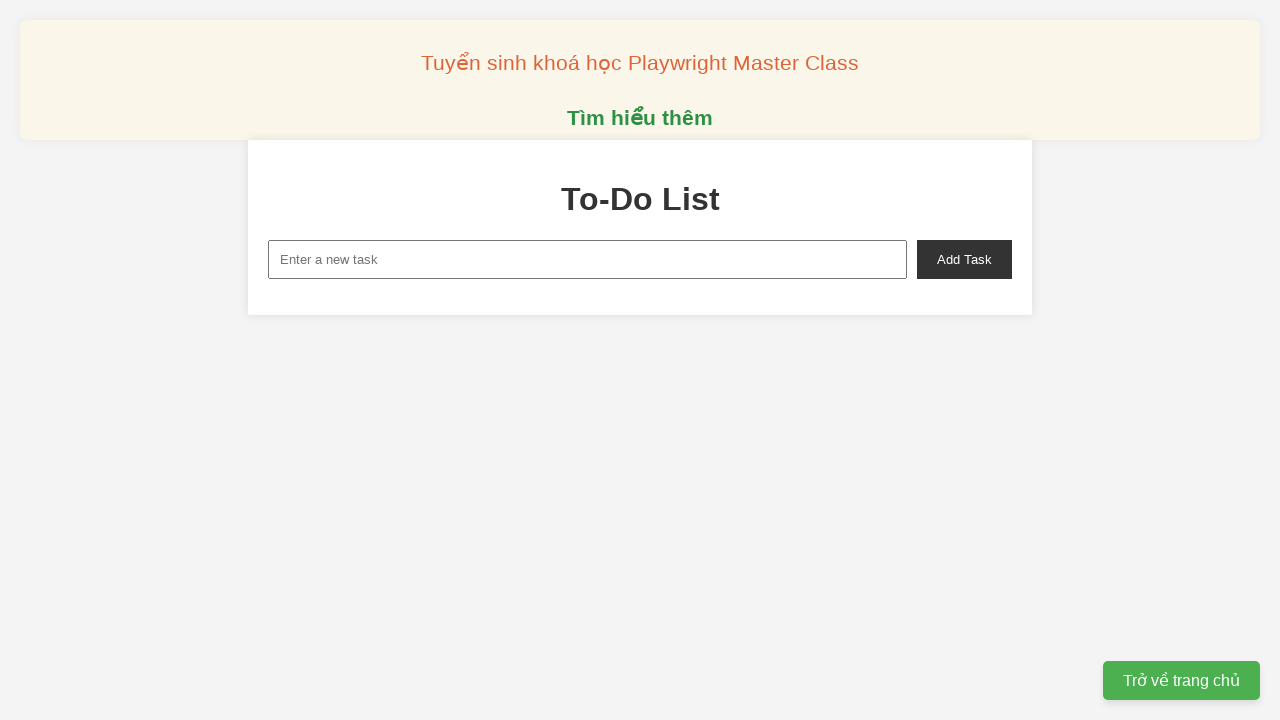